Navigates to the Rahul Shetty Academy Selenium Practice page to verify it loads correctly

Starting URL: https://rahulshettyacademy.com/seleniumPractise/#/

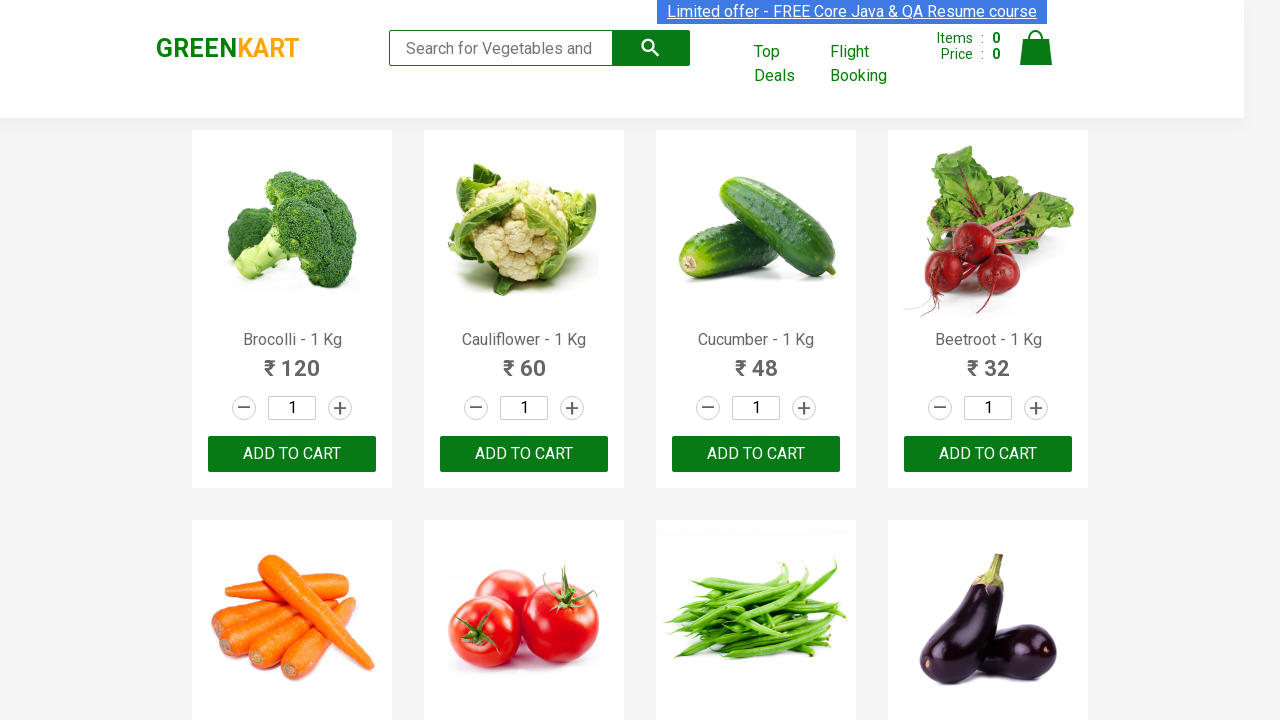

Page DOM content loaded
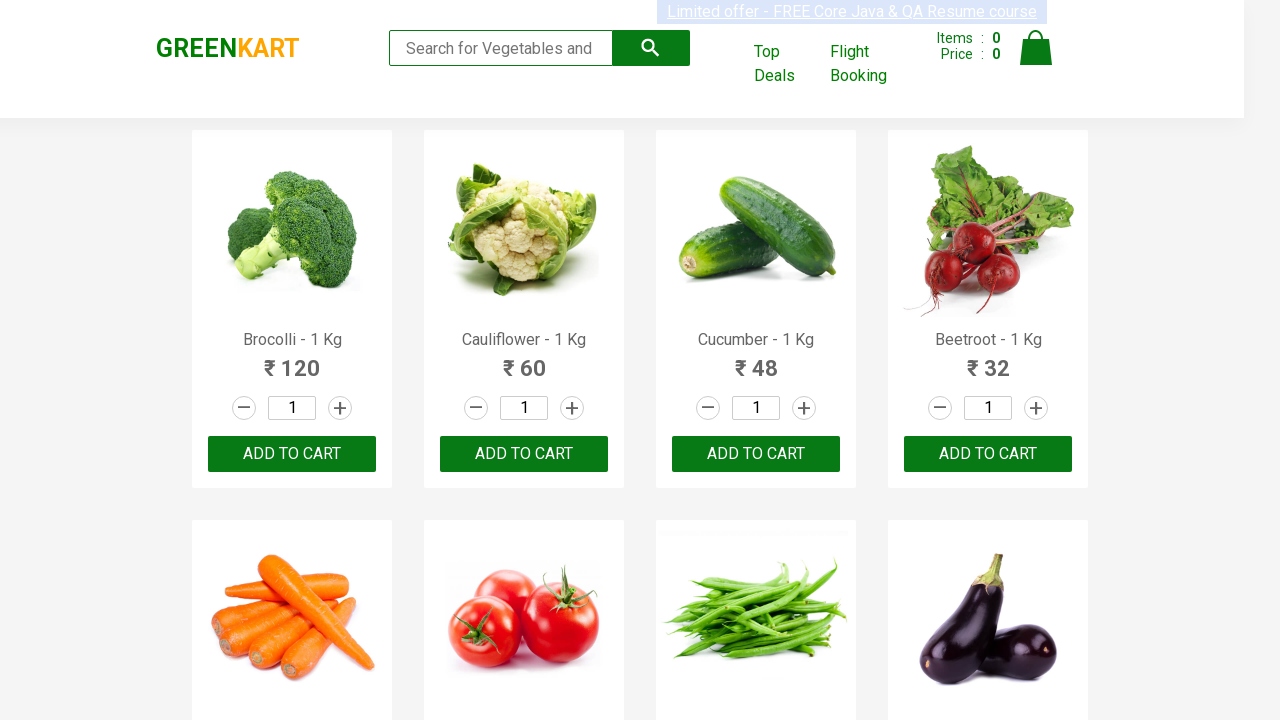

Rahul Shetty Academy Selenium Practice page loaded successfully with search keyword element visible
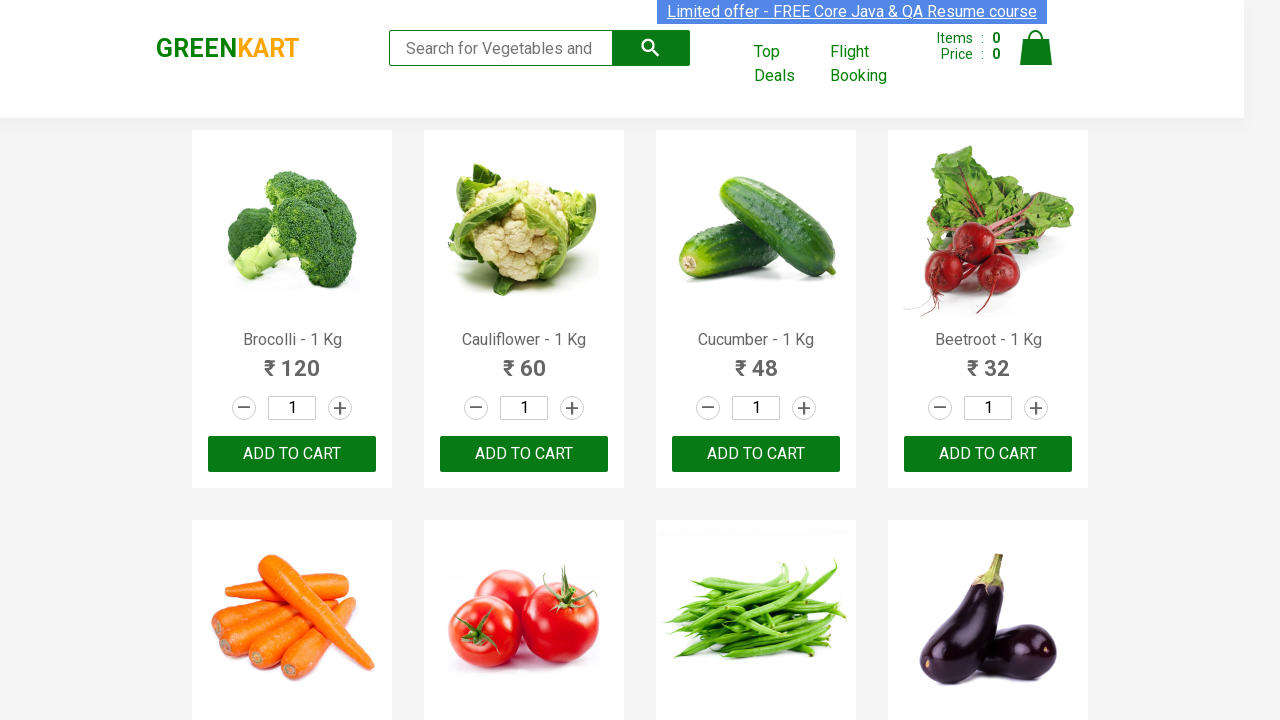

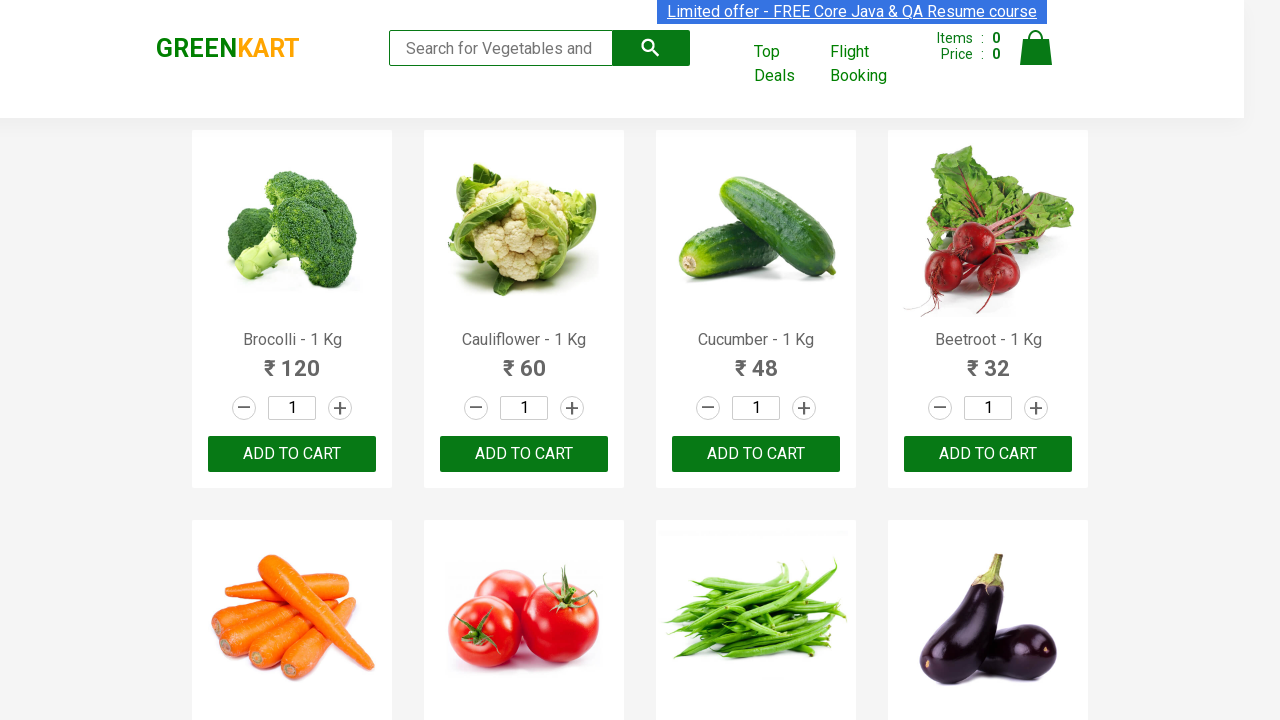